Tests checkbox functionality by ensuring both checkboxes are selected, clicking them if they are not already checked

Starting URL: https://the-internet.herokuapp.com/checkboxes

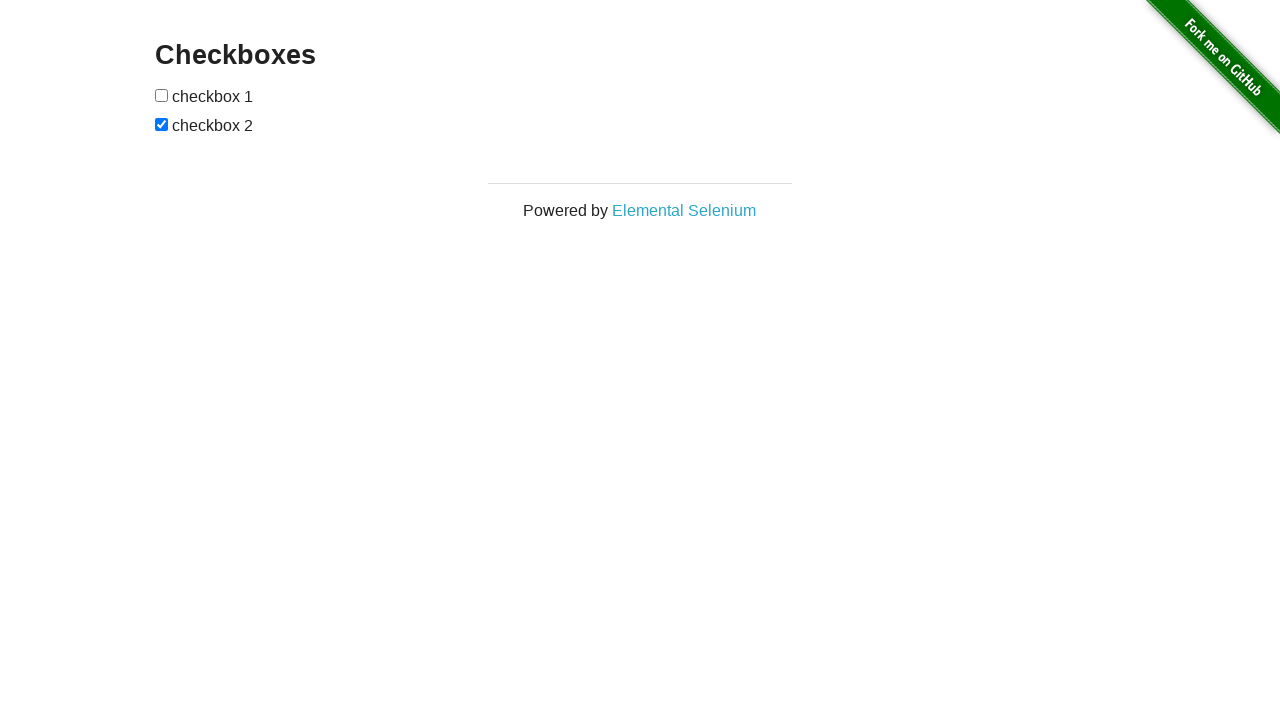

Located first checkbox element
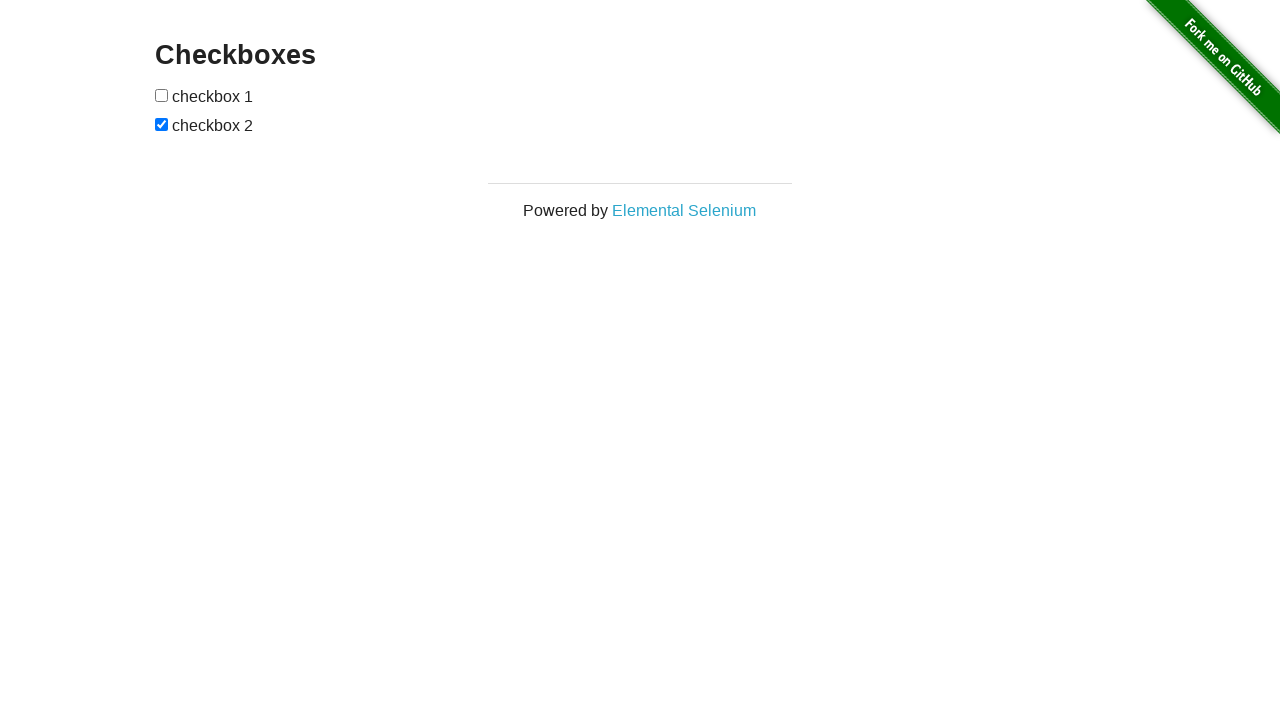

Located second checkbox element
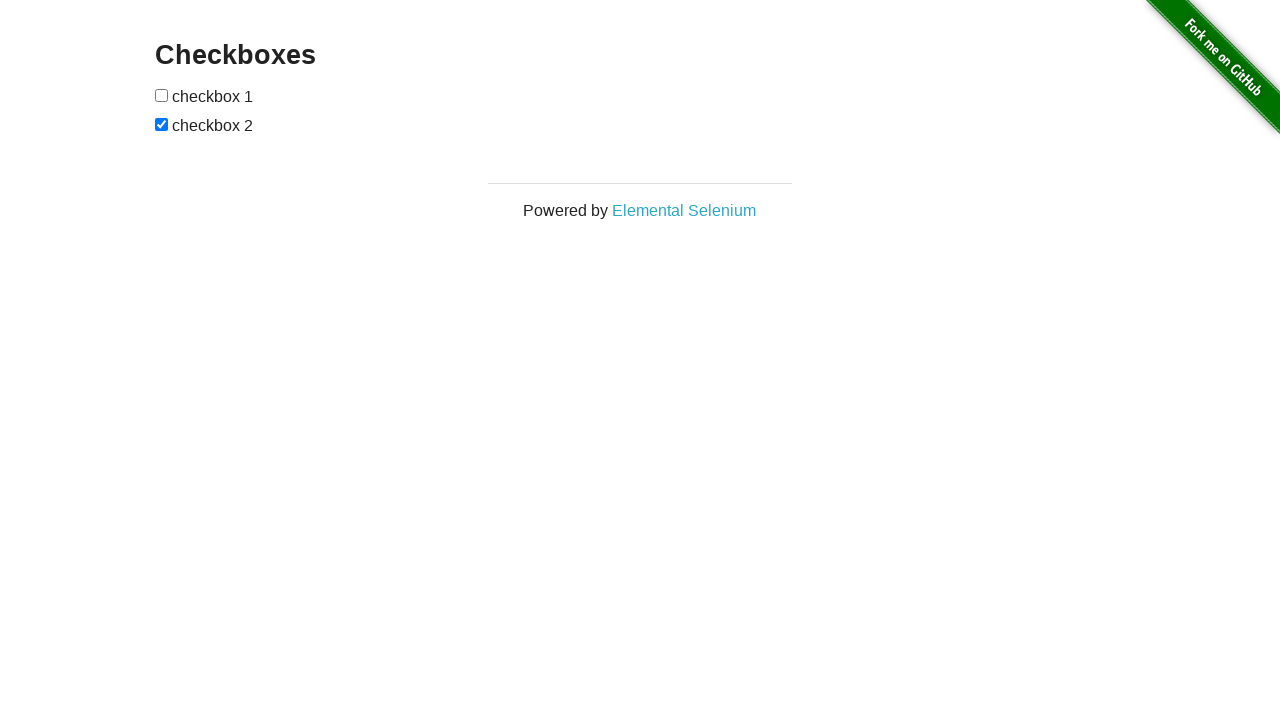

Verified first checkbox is not checked
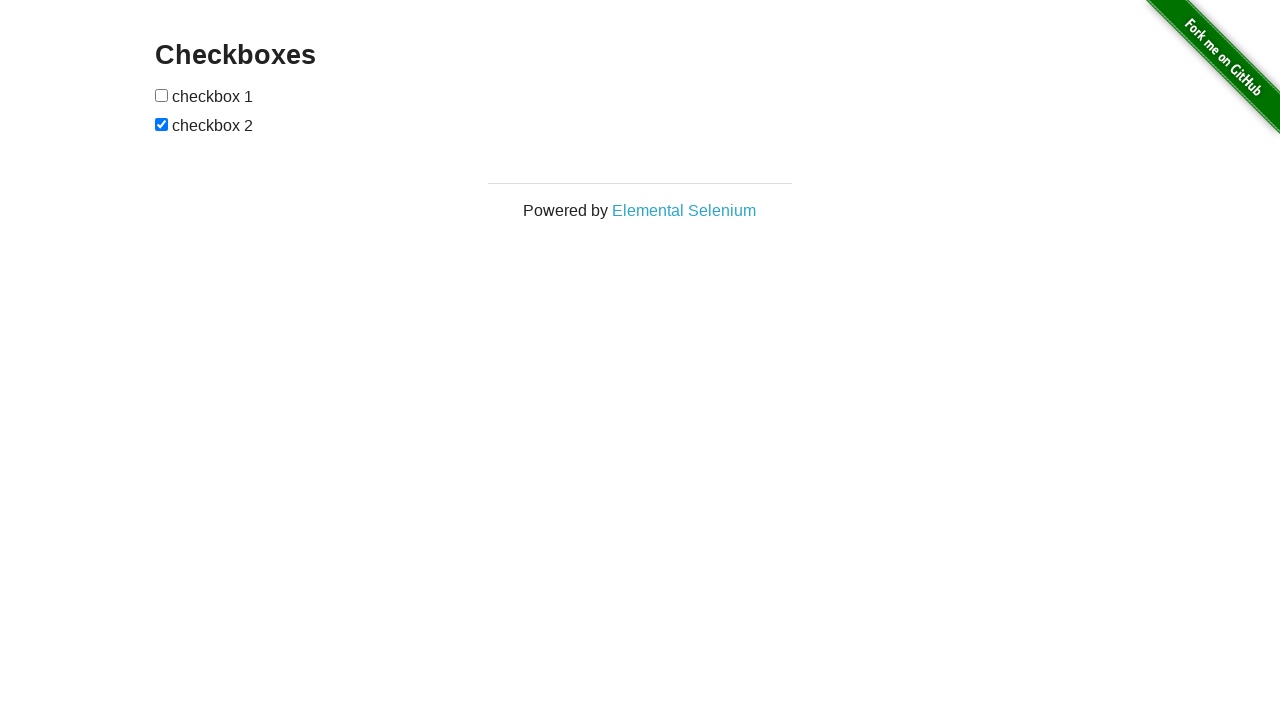

Clicked first checkbox to select it at (162, 95) on (//input[@type='checkbox'])[1]
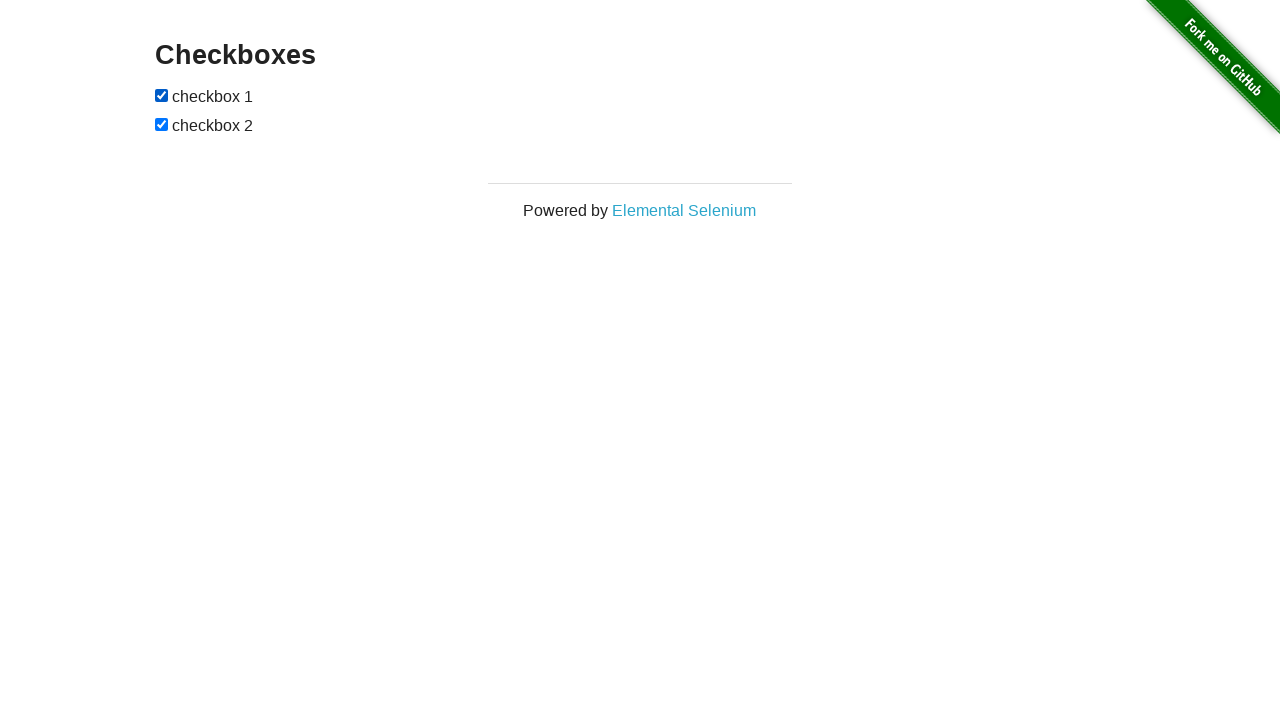

Verified second checkbox is already checked
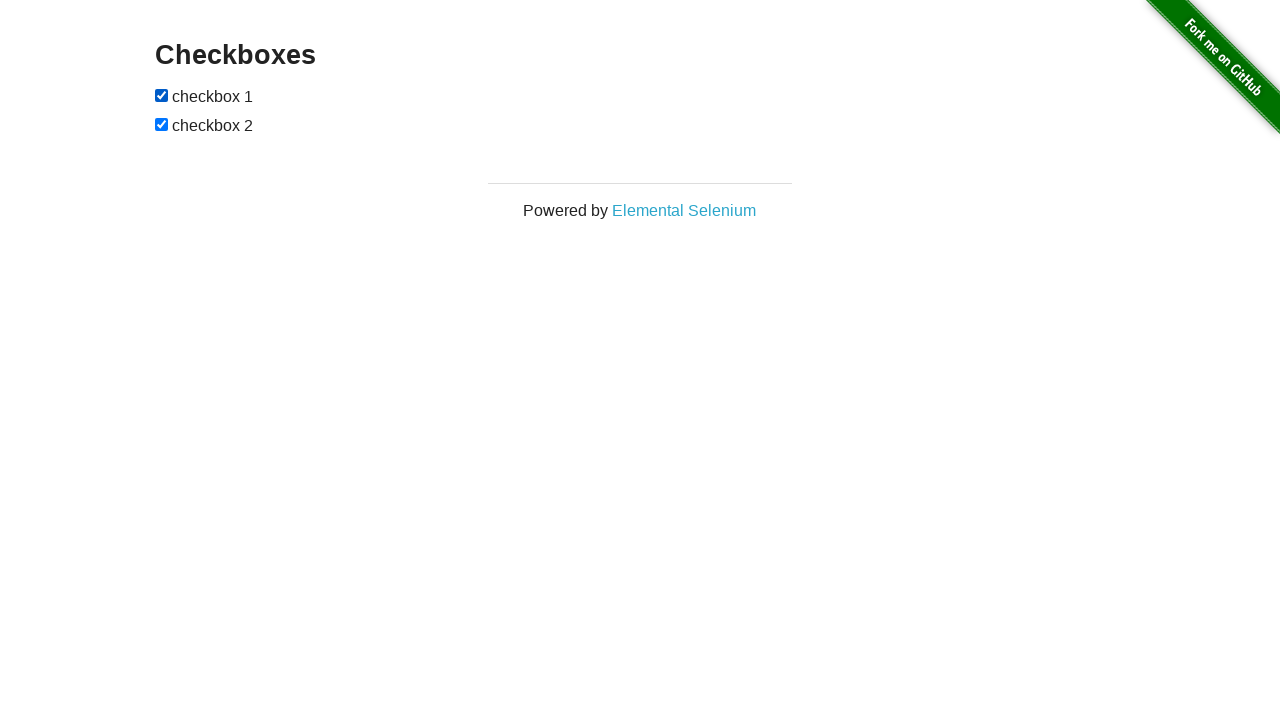

Asserted that first checkbox is selected
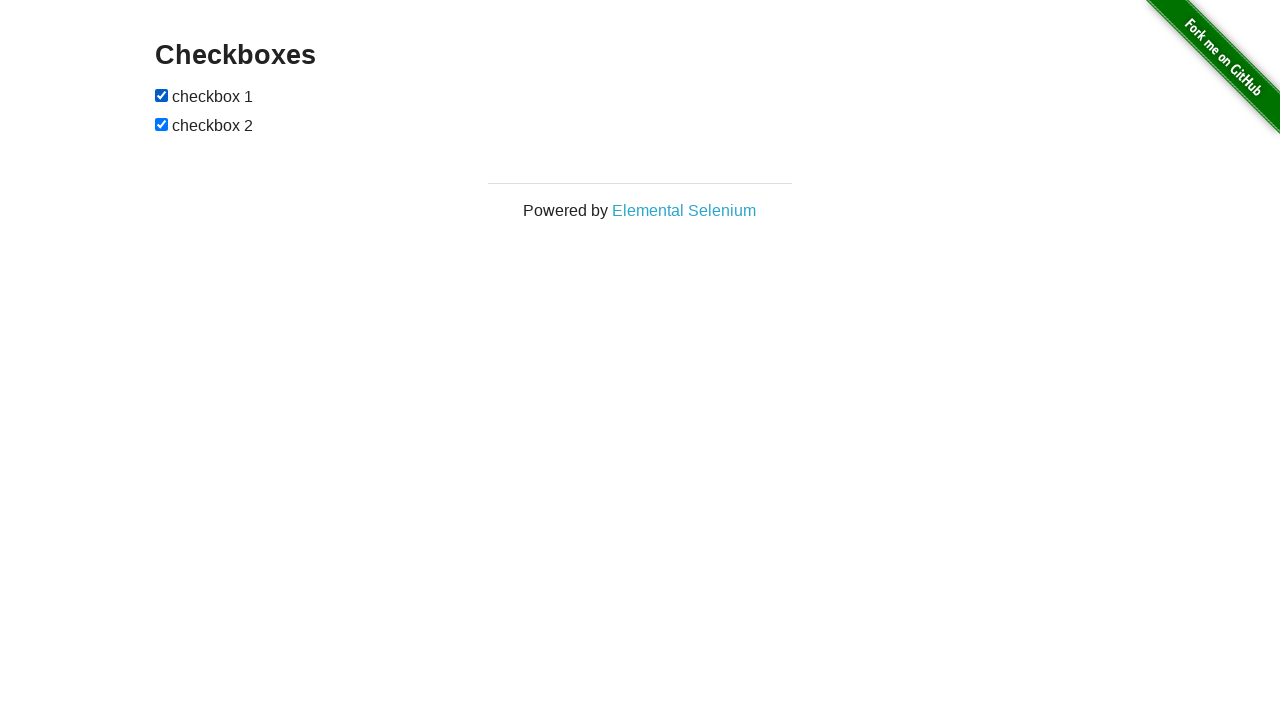

Asserted that second checkbox is selected
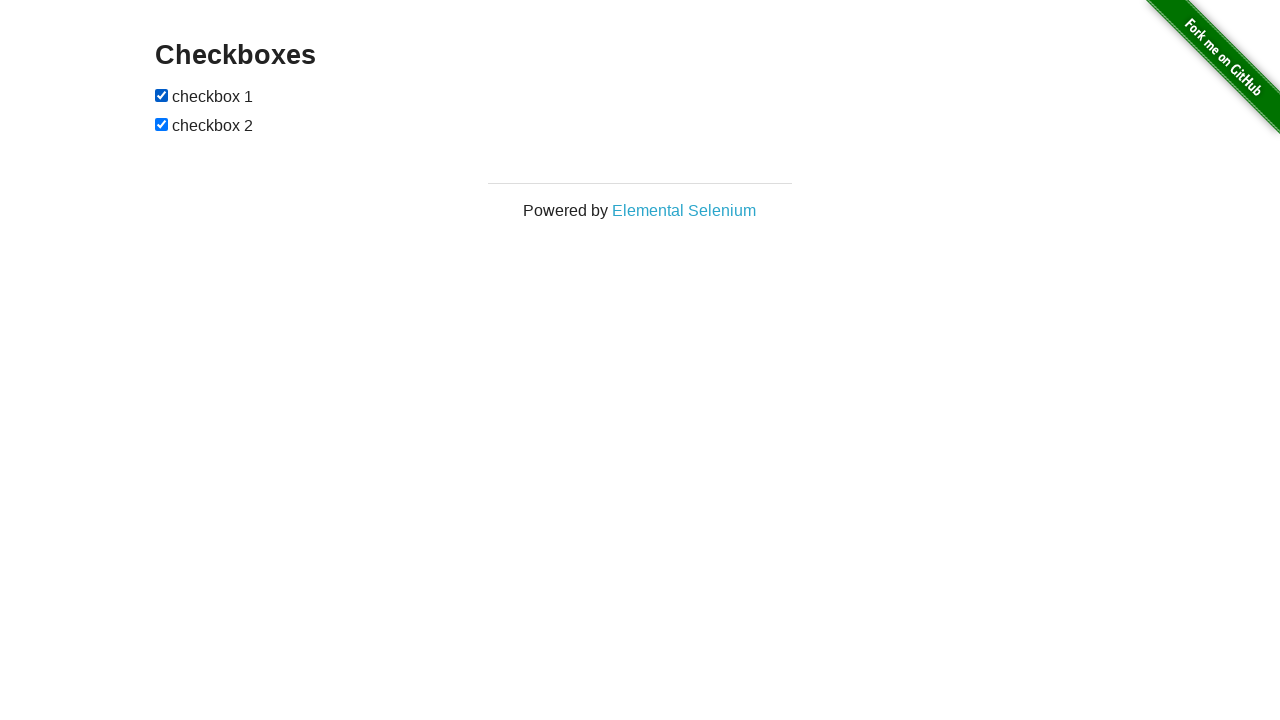

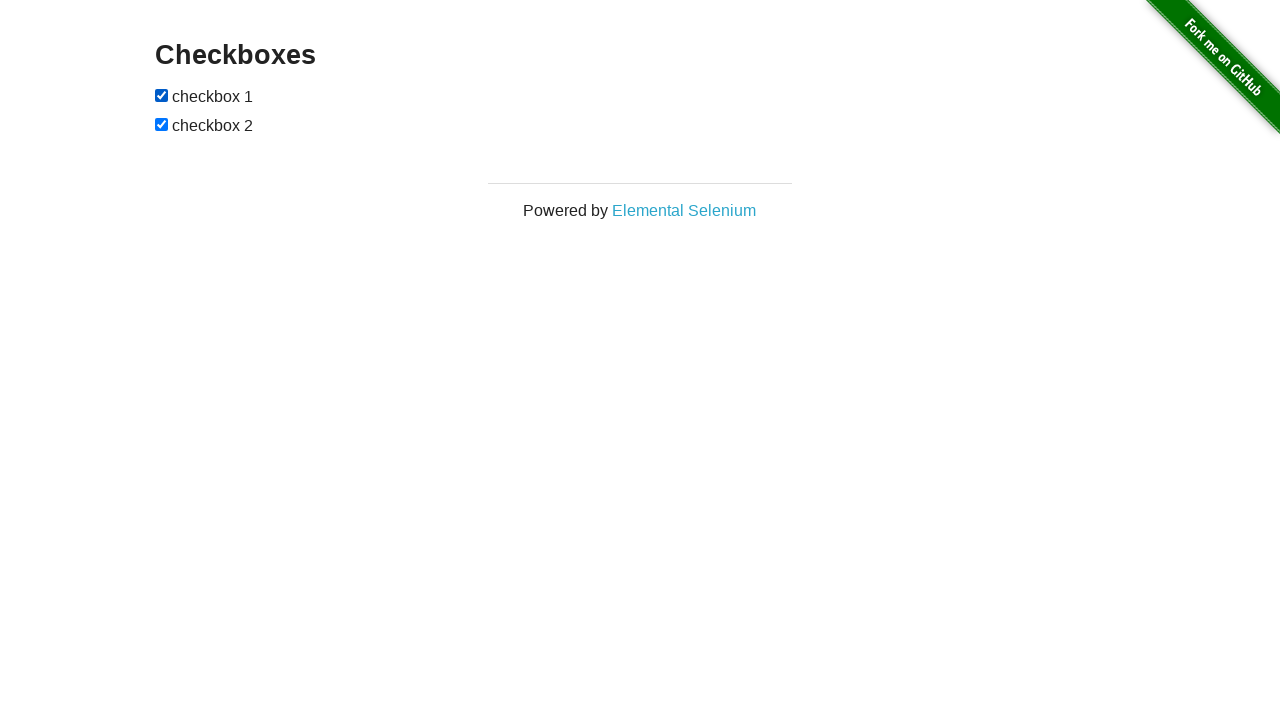